Tests explicit wait functionality by enabling a text box and filling it with text

Starting URL: https://the-internet.herokuapp.com/dynamic_controls

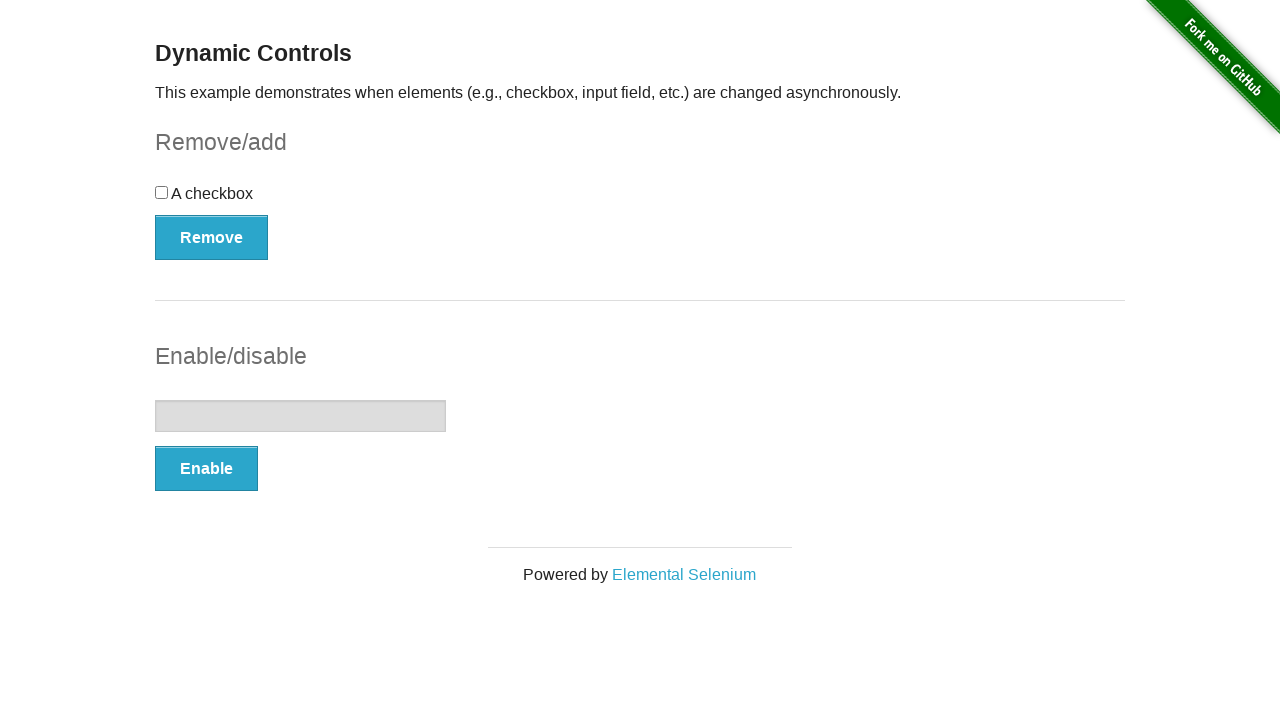

Clicked Enable button to activate text box at (206, 469) on xpath=//button[text()='Enable']
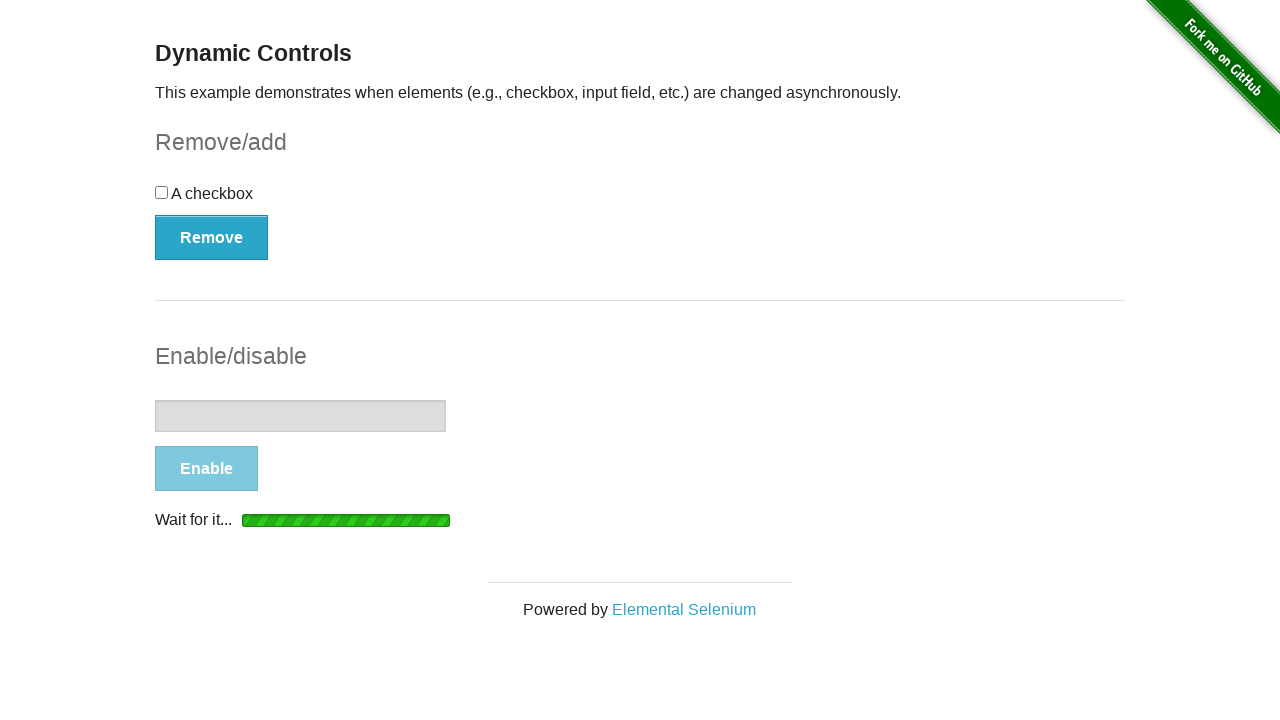

Waited for text box to become enabled
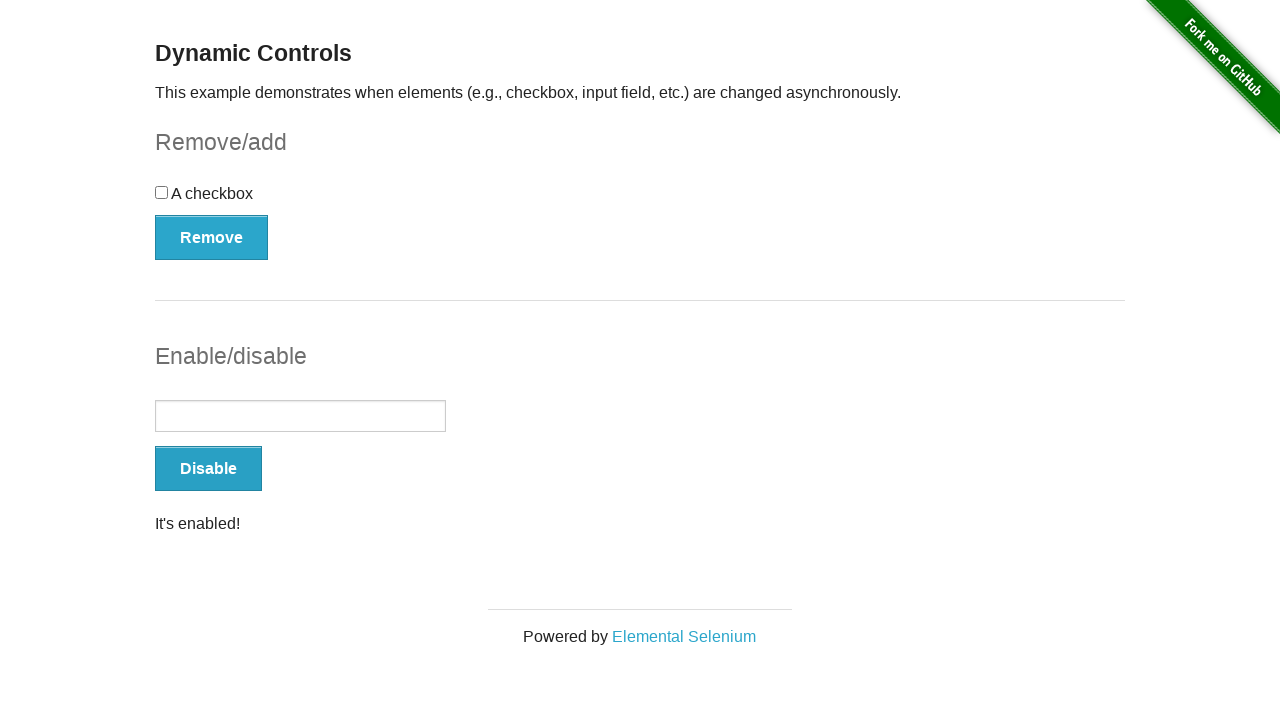

Filled text box with 'waitUntil example...' on #input-example input
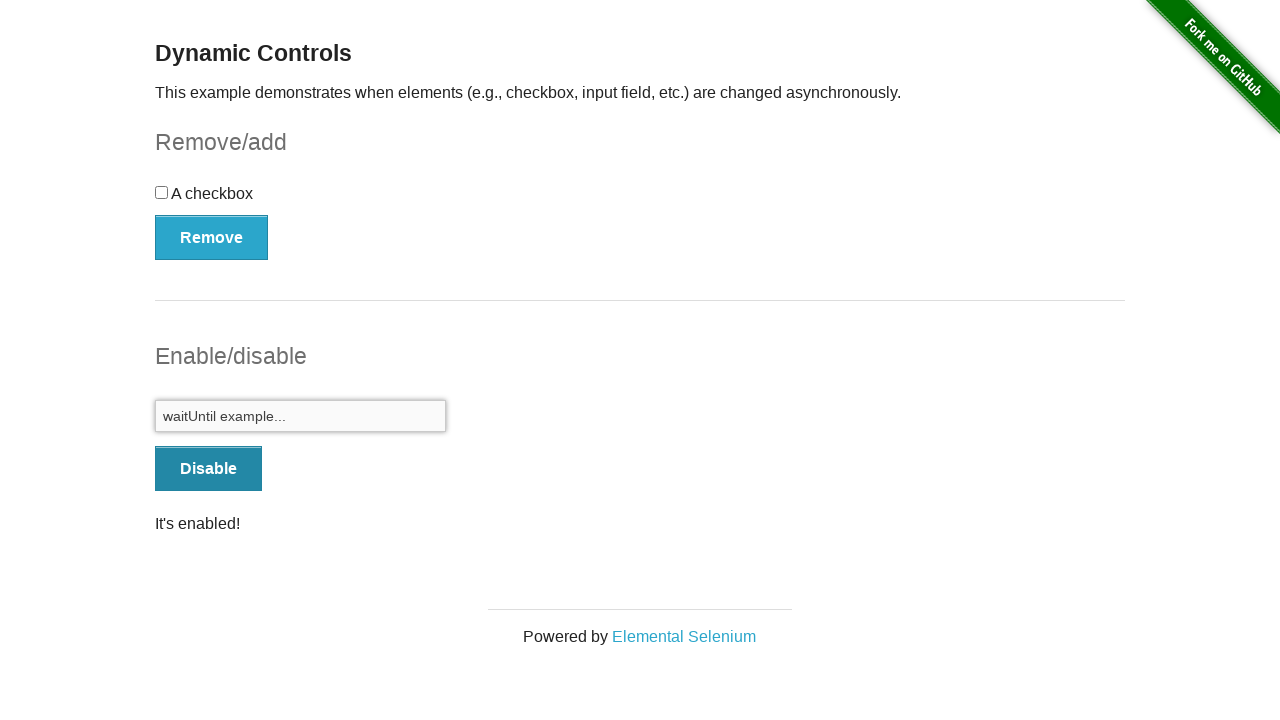

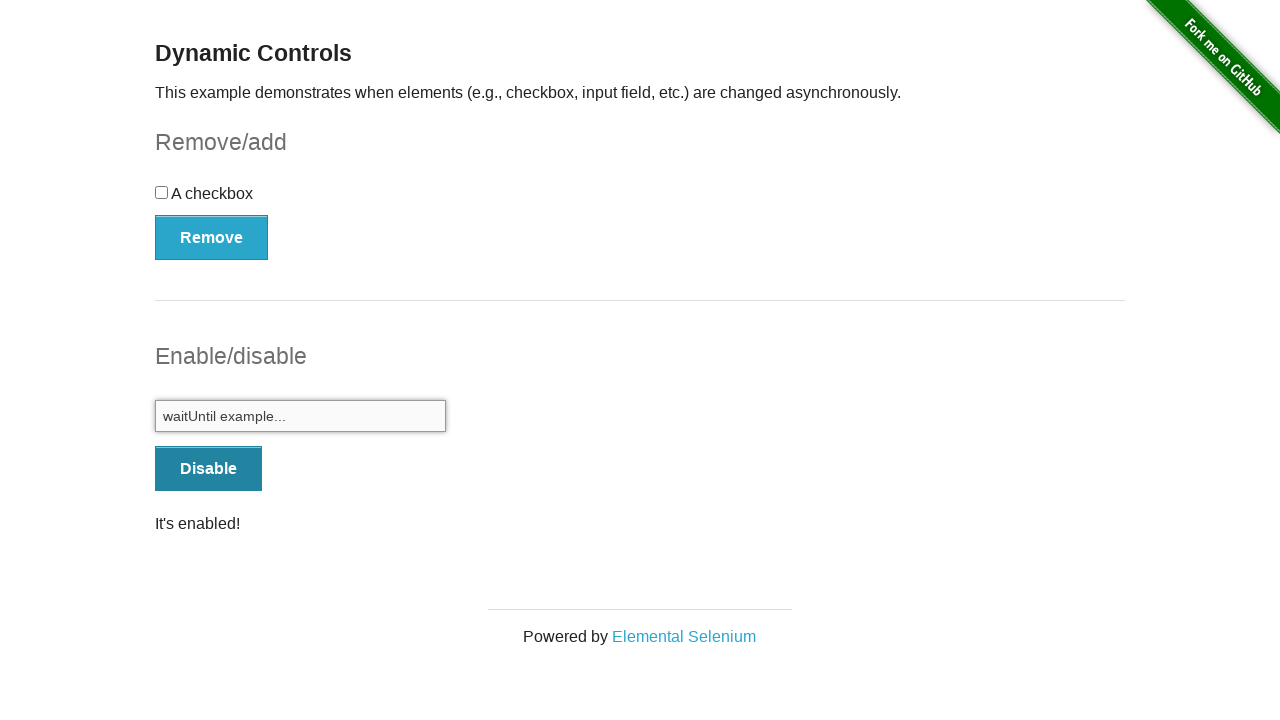